Navigates to a test page, scrolls to a position, and sets the viewport size

Starting URL: https://applitools.github.io/demo/TestPages/SimpleTestPage/

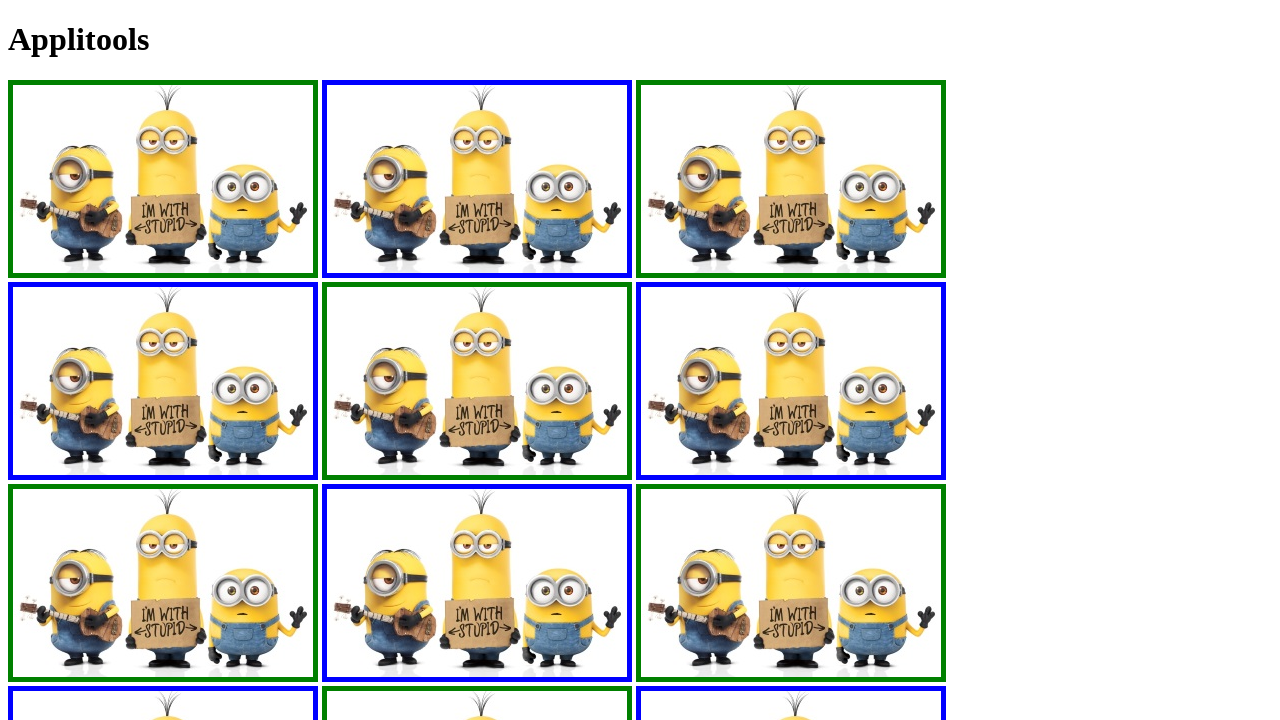

Navigated to SimpleTestPage
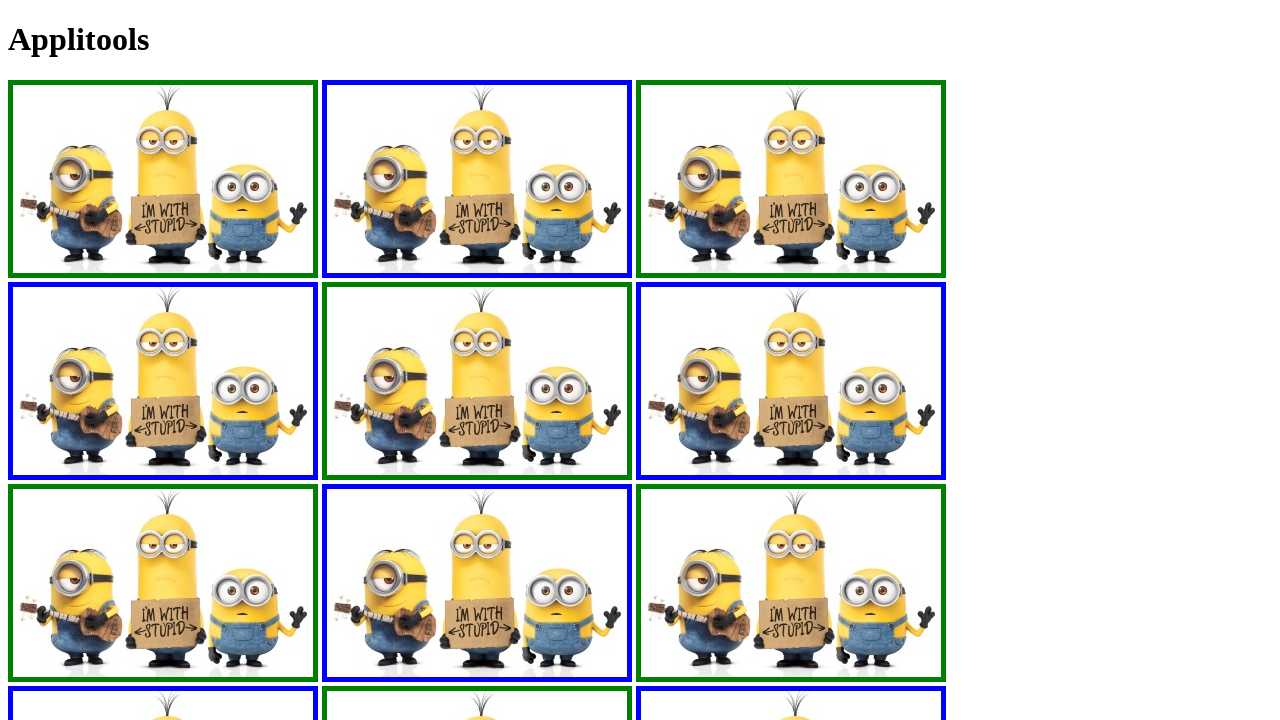

Scrolled page to position (0, 165)
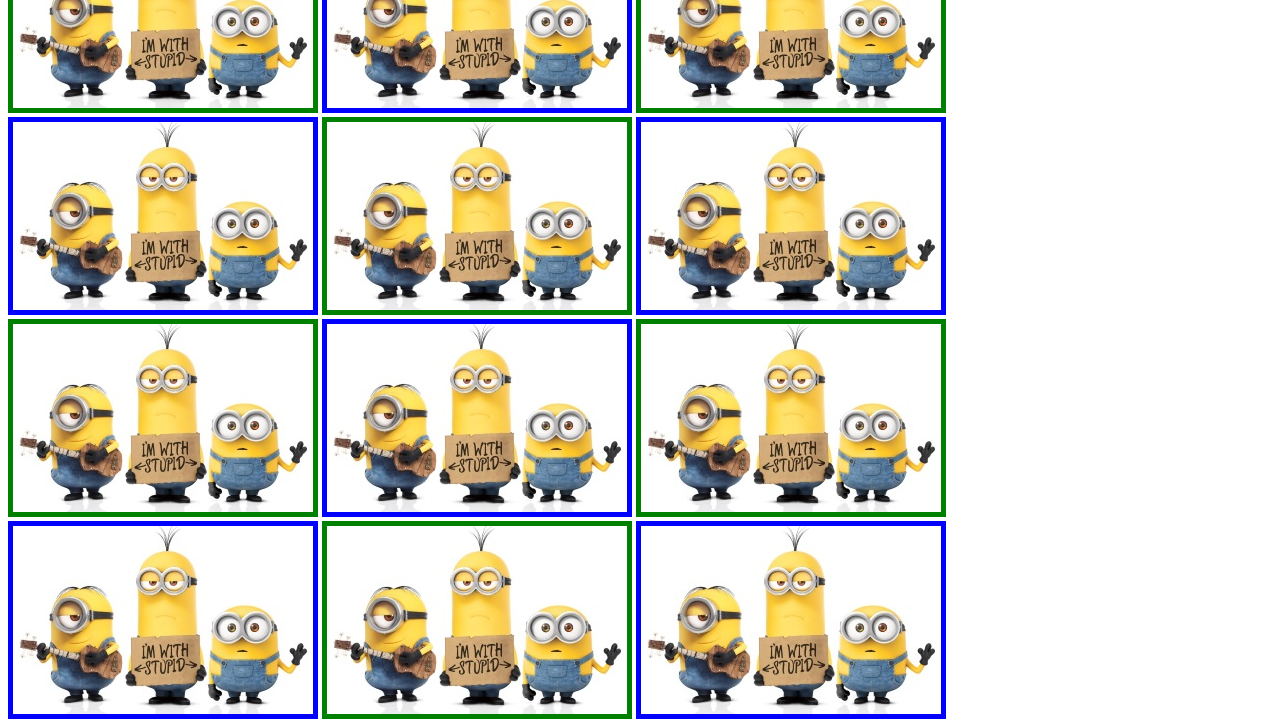

Set viewport size to 1024x768
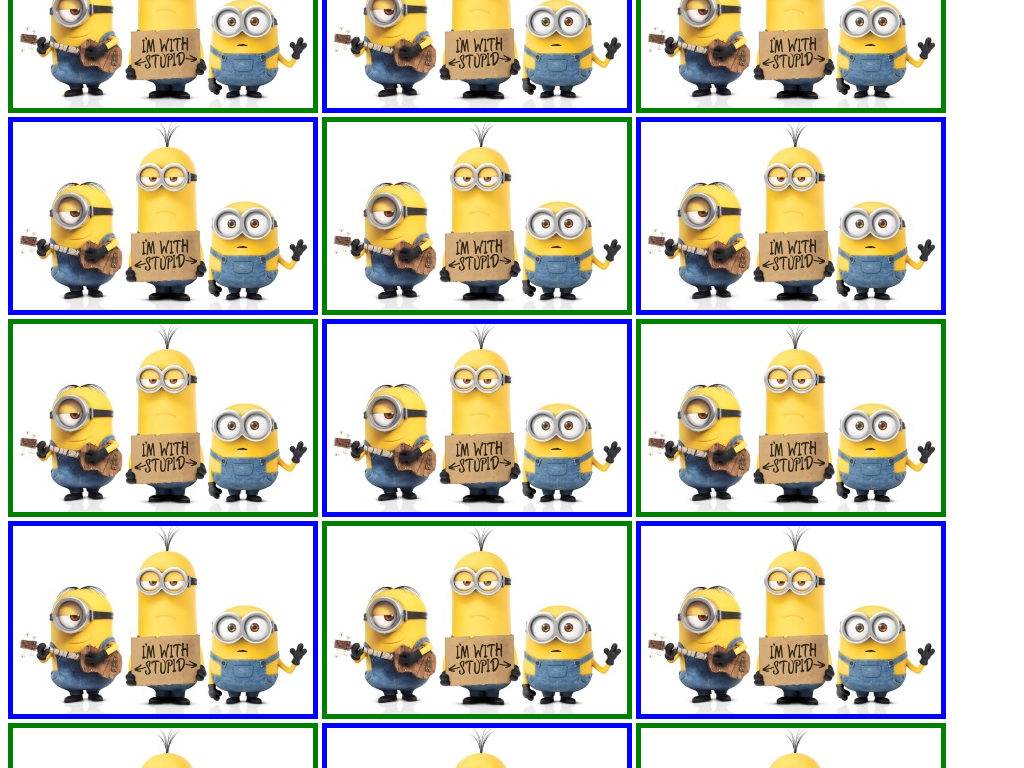

Page body element is visible
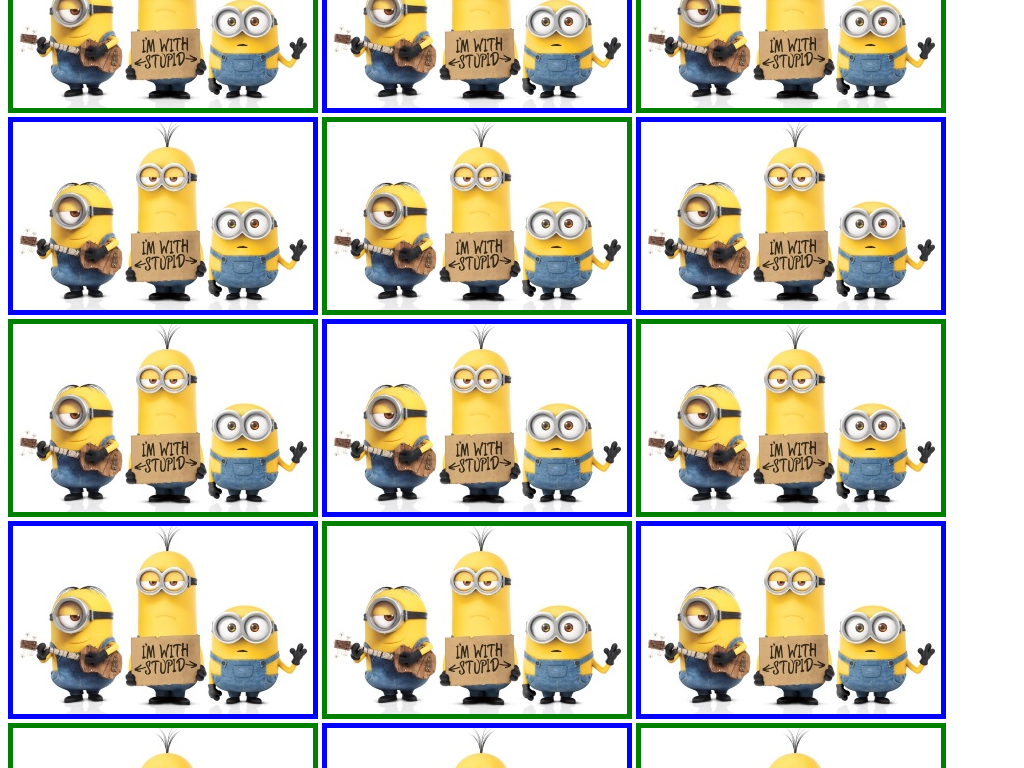

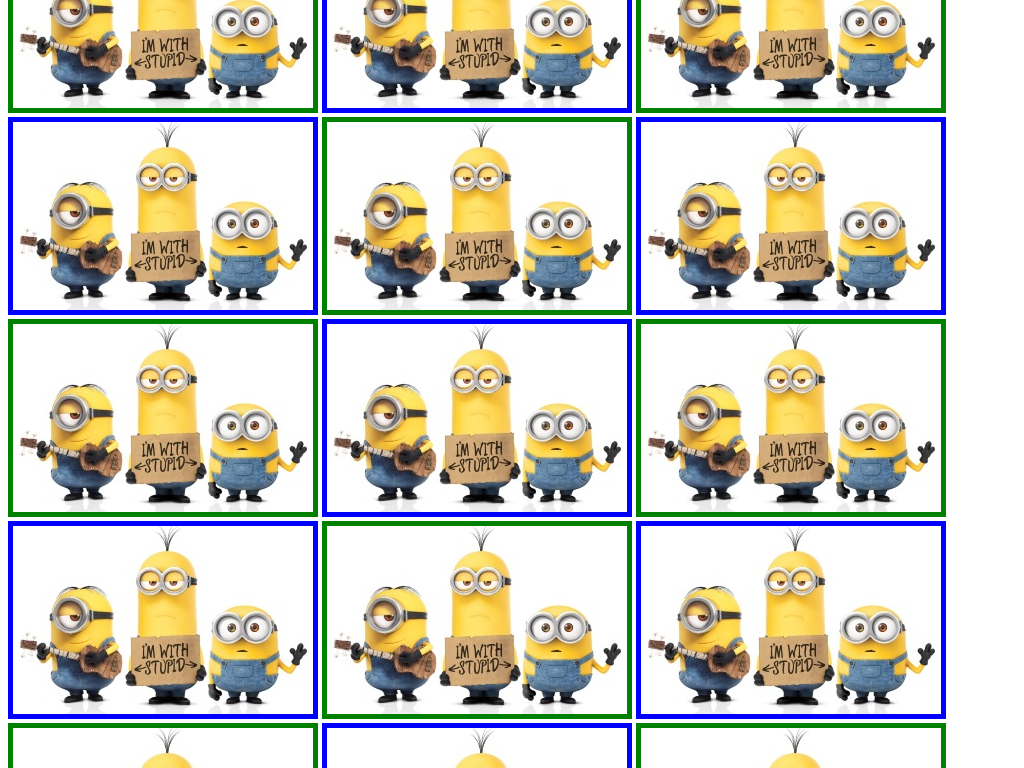